Navigates to a HTML forms tutorial page and interacts with radio button elements to verify their properties

Starting URL: https://echoecho.com/htmlforms10.htm

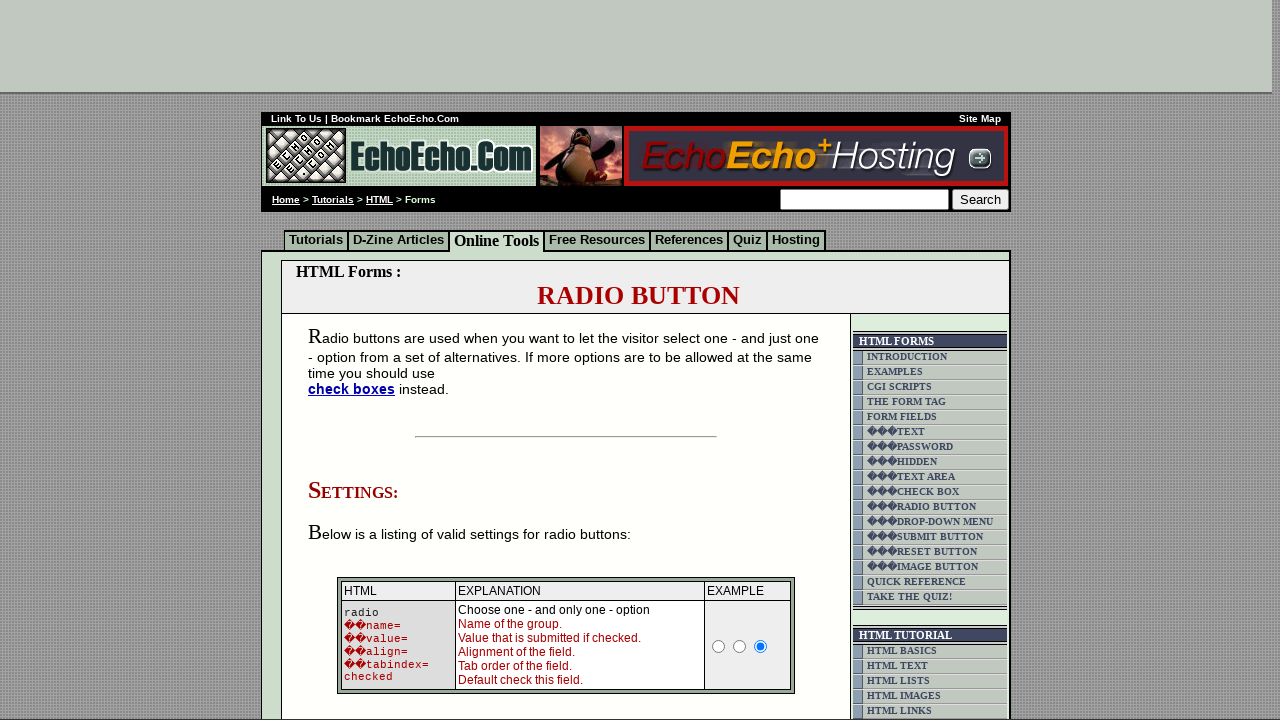

Waited for radio button container to be visible
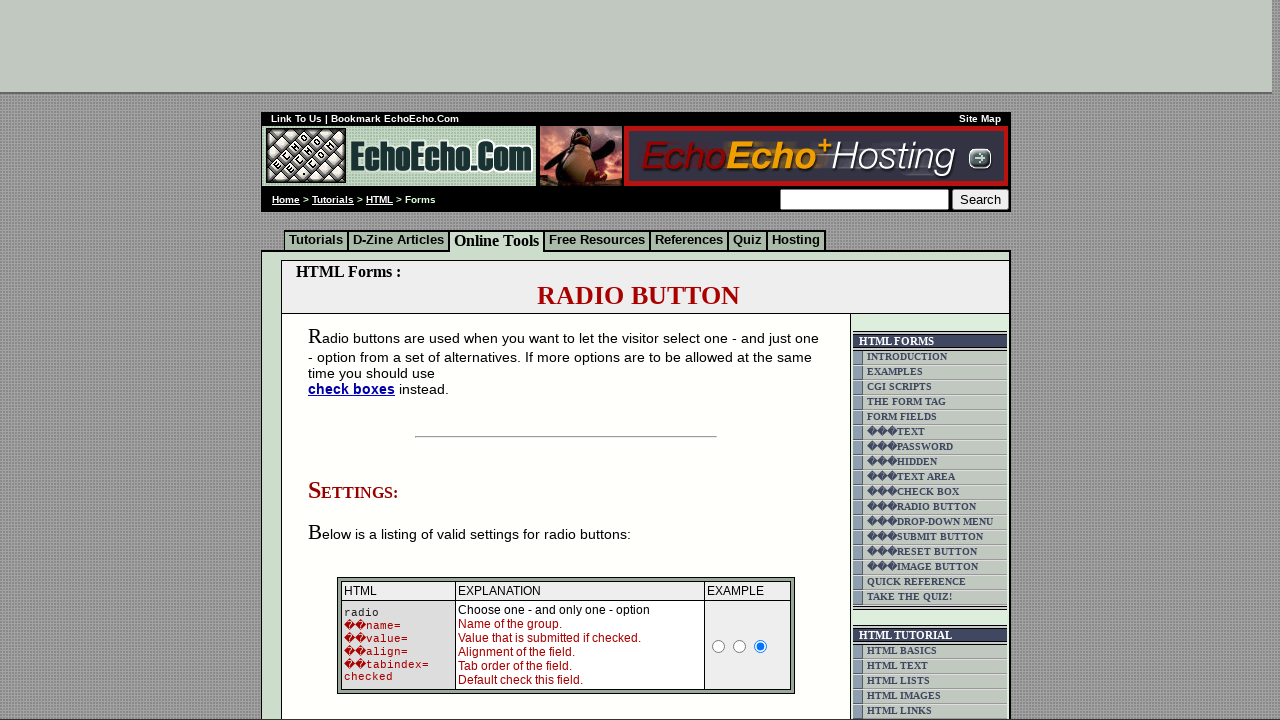

Located radio button container element
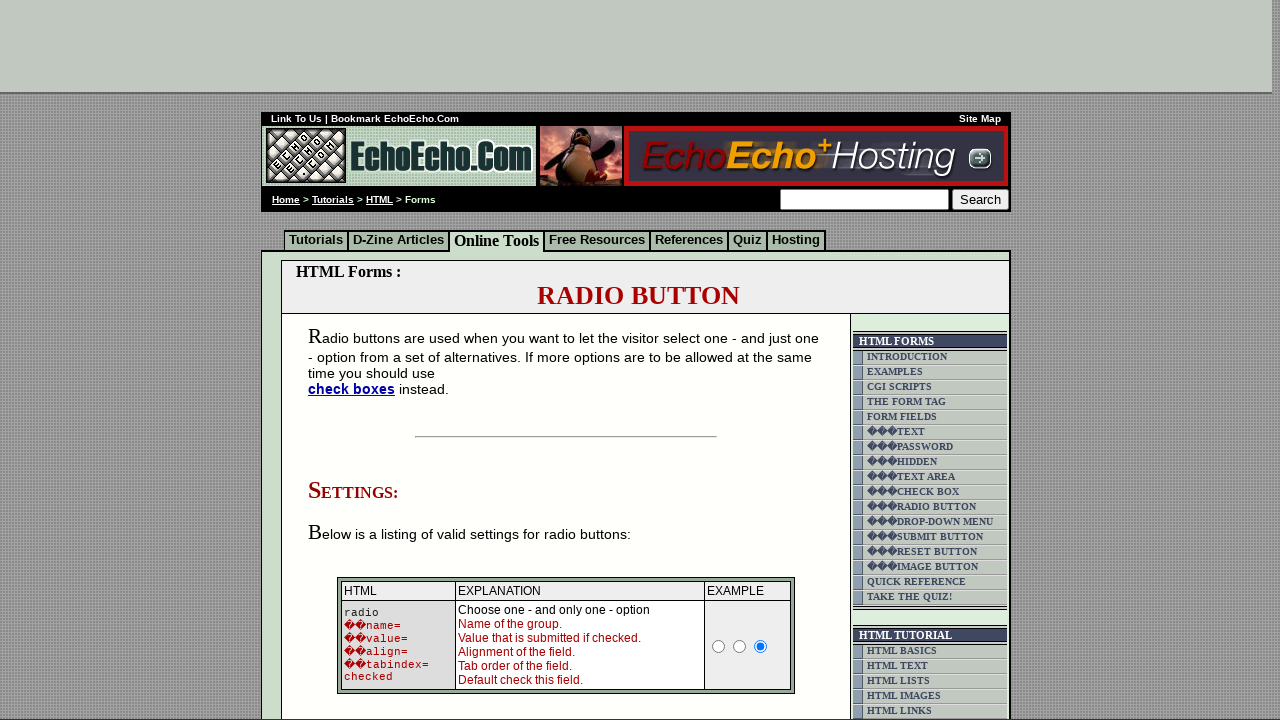

Located all radio button elements in container
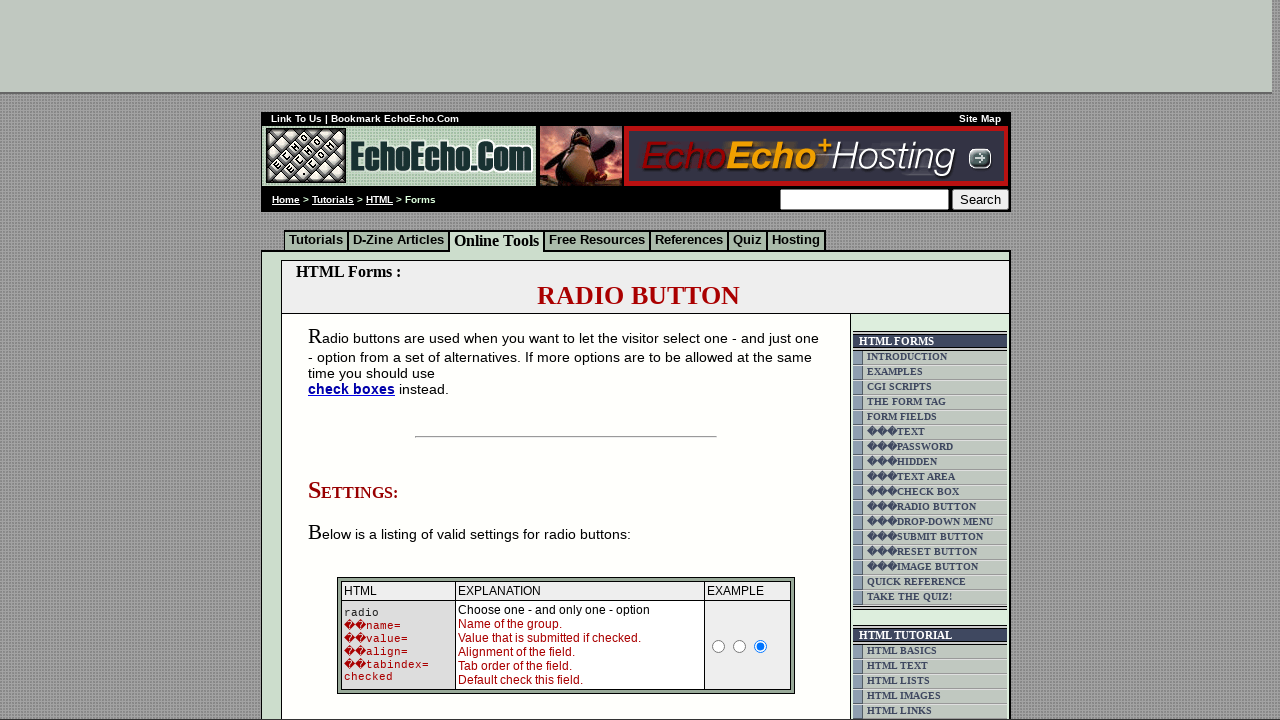

Clicked first radio button to demonstrate interaction at (356, 360) on xpath=//html/body/div[2]/table[9]/tbody/tr/td[4]/table/tbody/tr/td/div/span/form
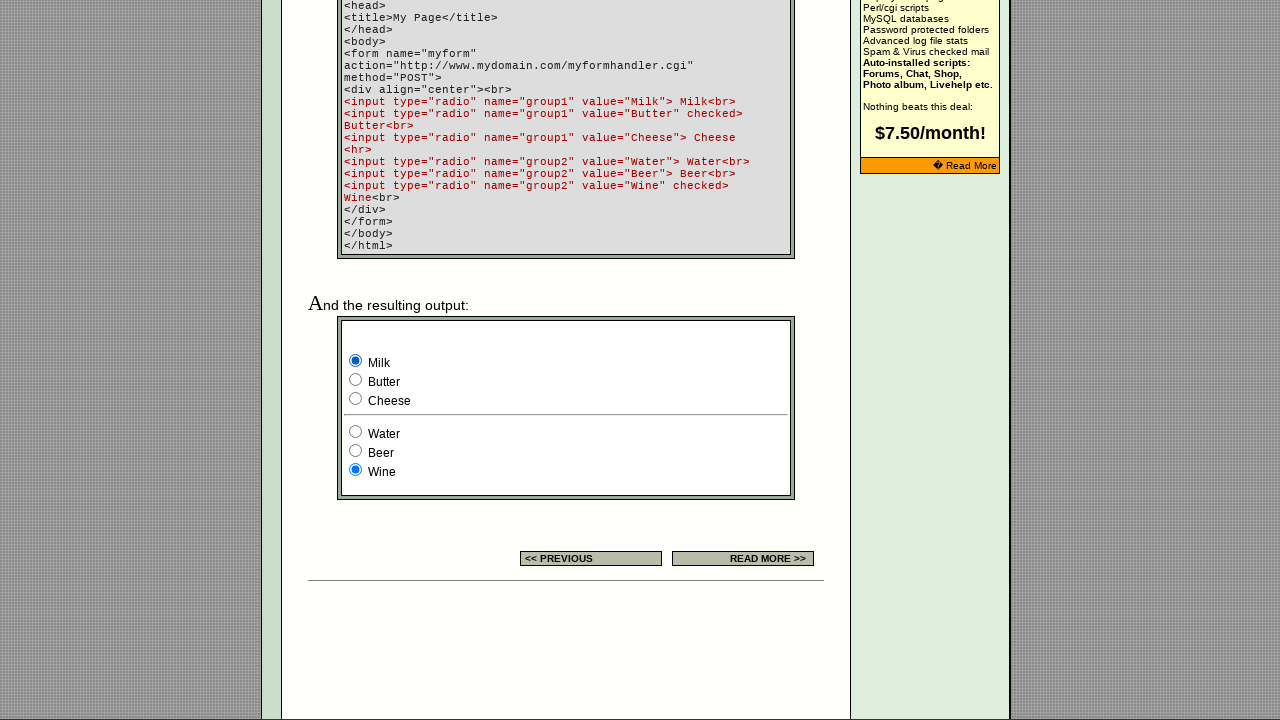

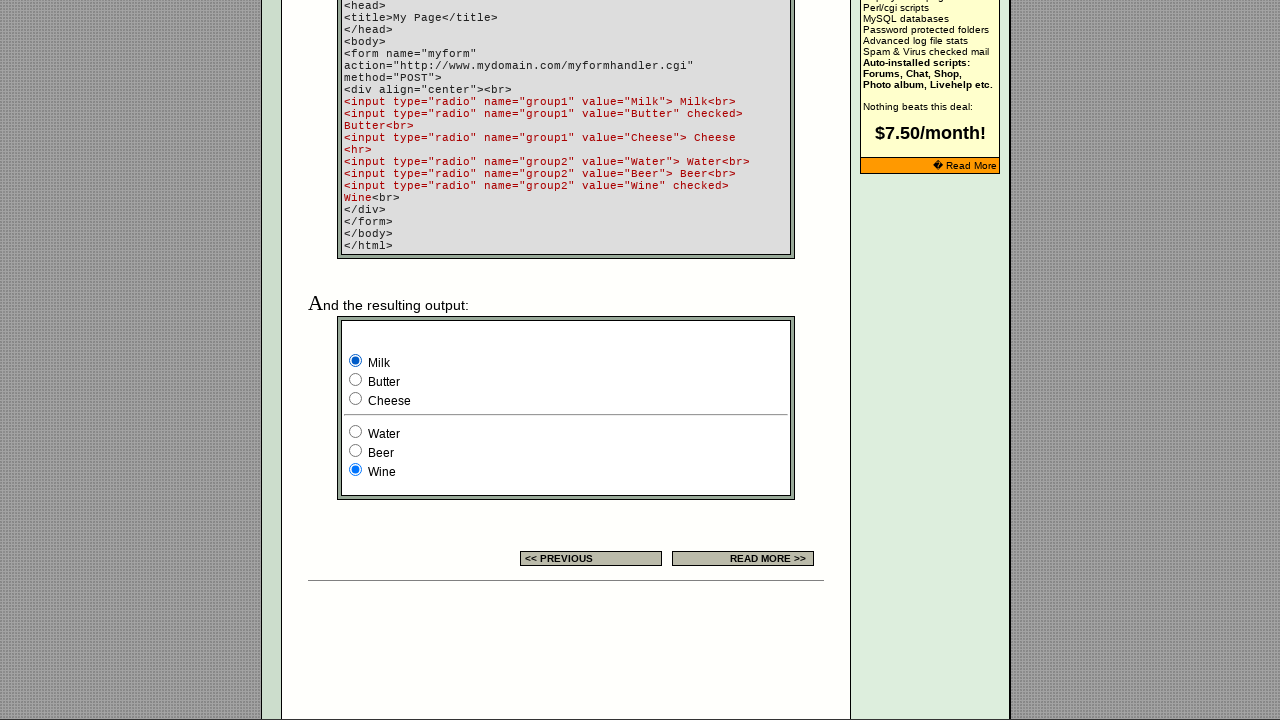